Tests the Automation Exercise website by verifying the number of links on the homepage, navigating to the Products page, and checking if the special offer element is displayed

Starting URL: https://www.automationexercise.com

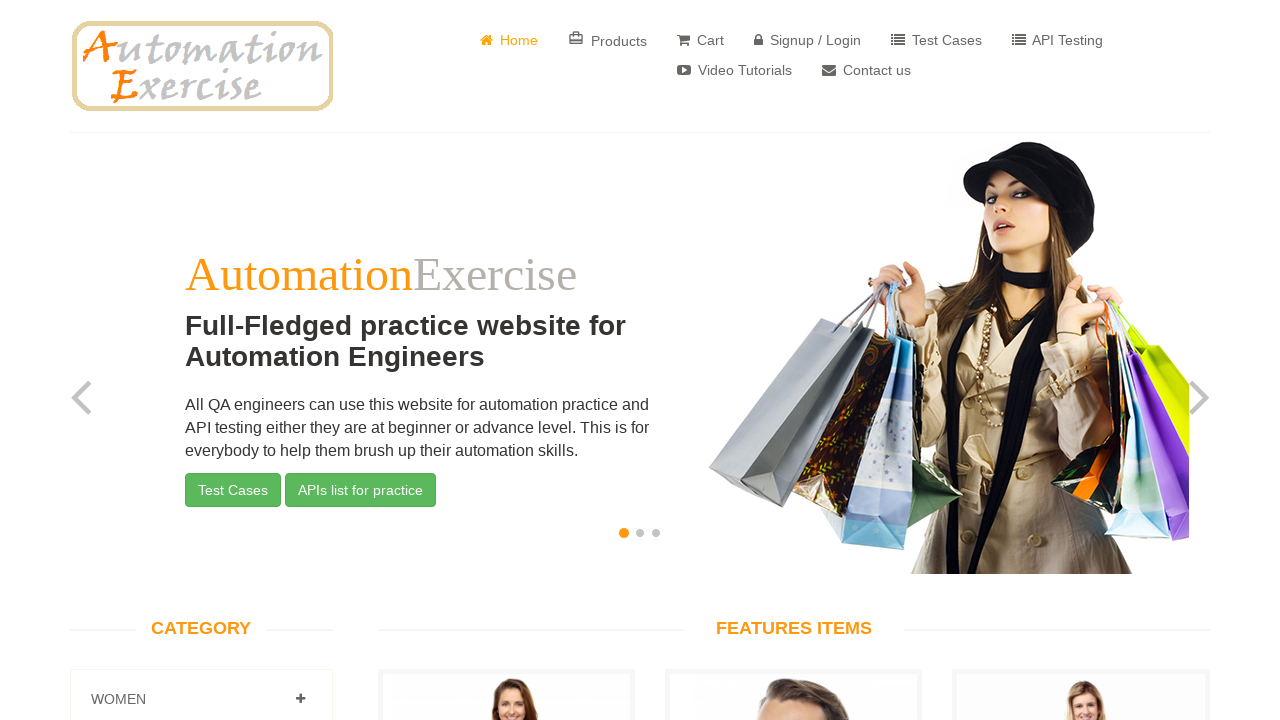

Retrieved all links from homepage
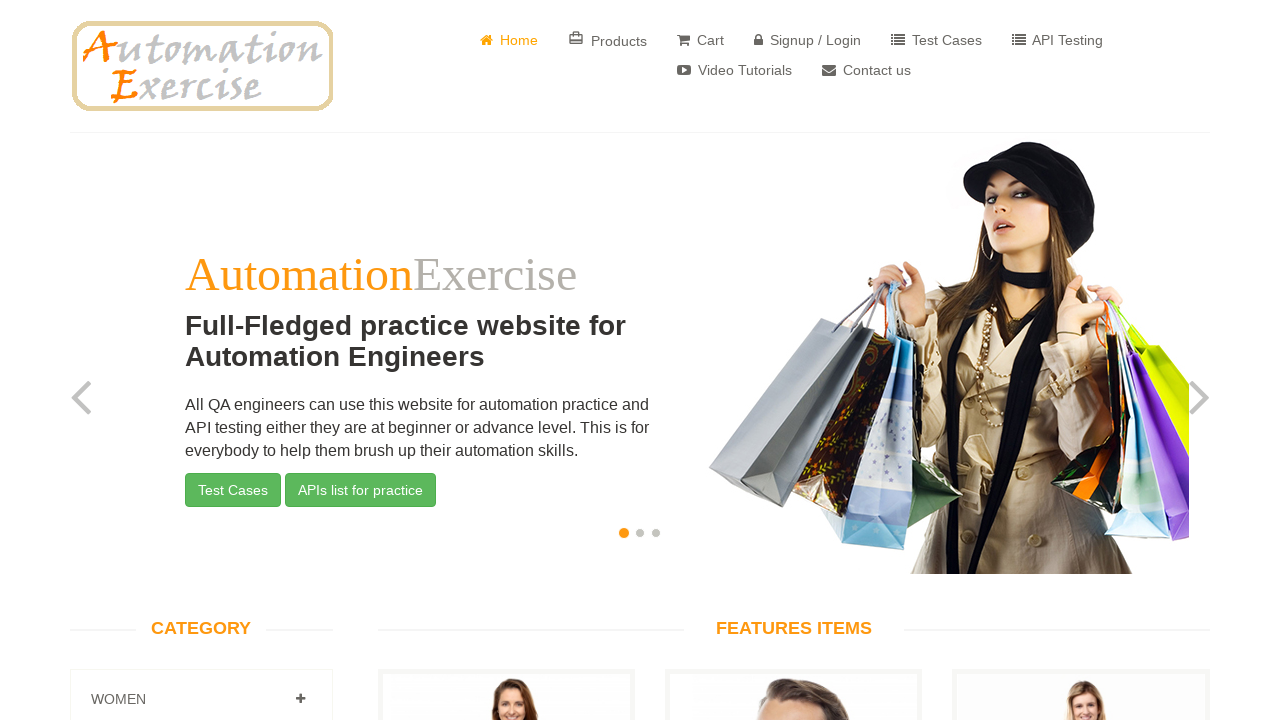

Verified homepage contains exactly 147 links
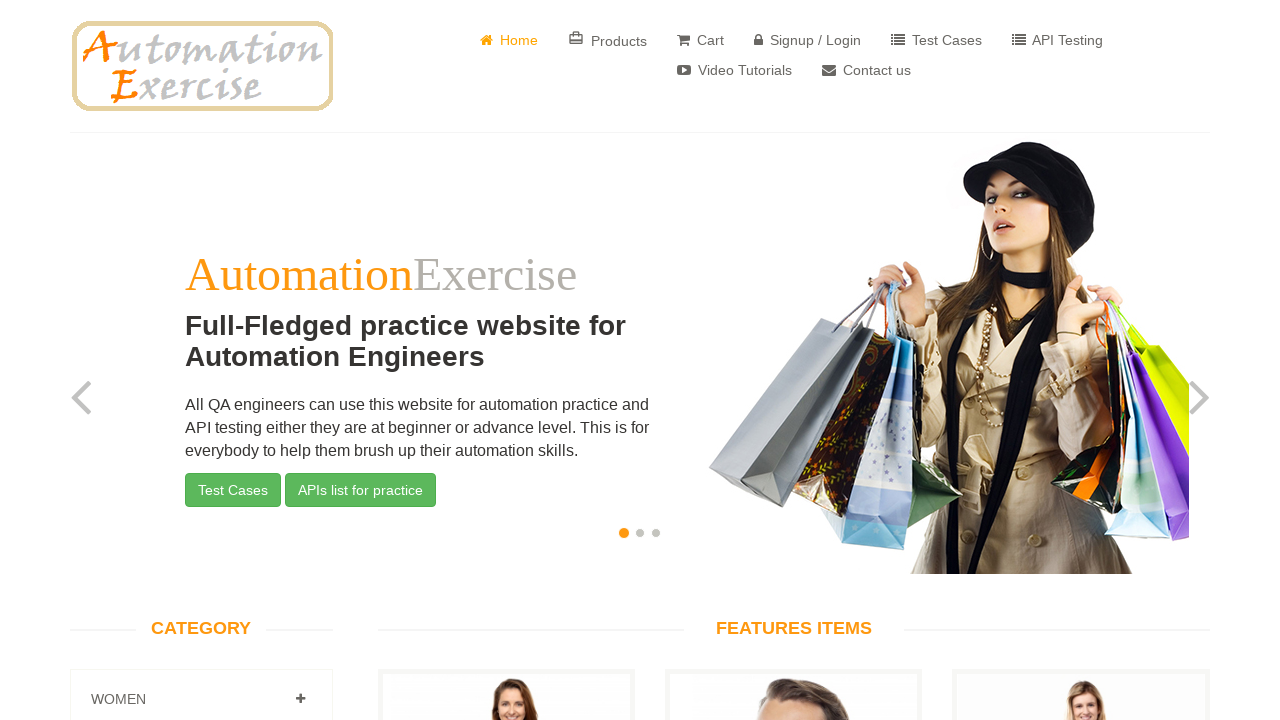

Clicked on Products link to navigate to Products page at (608, 40) on a:has-text('Products')
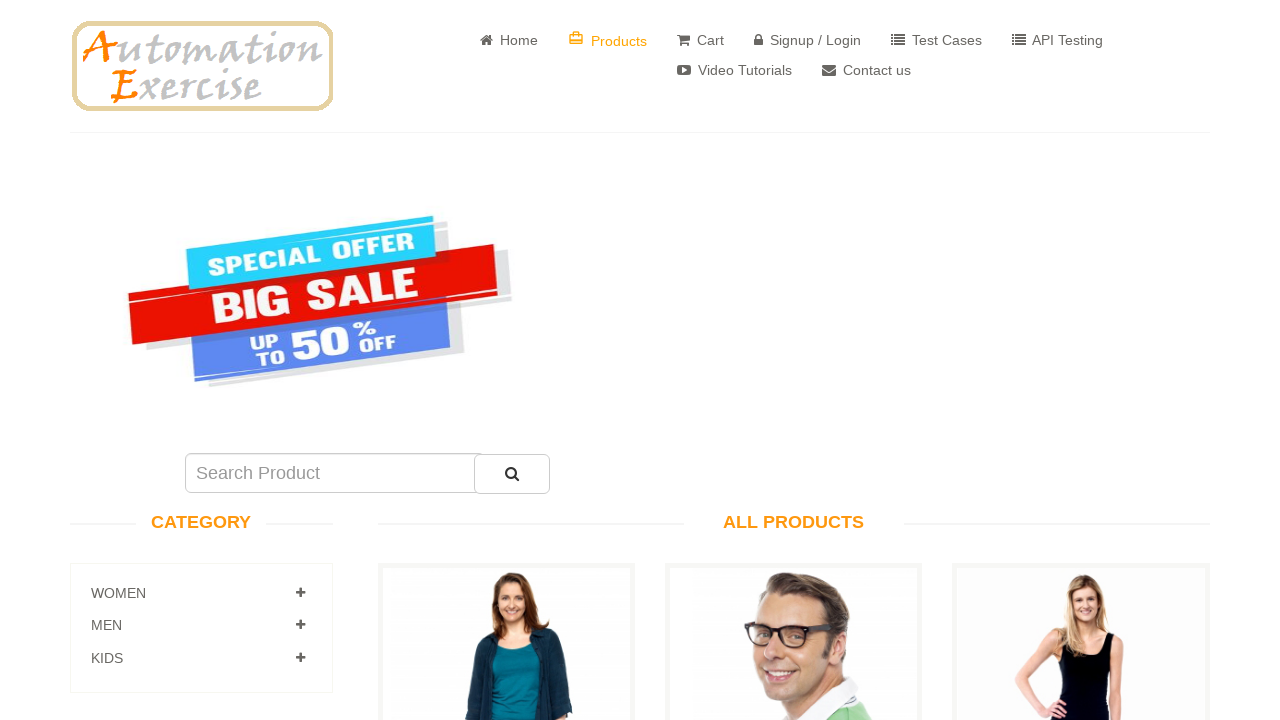

Located special offer element (sale_image)
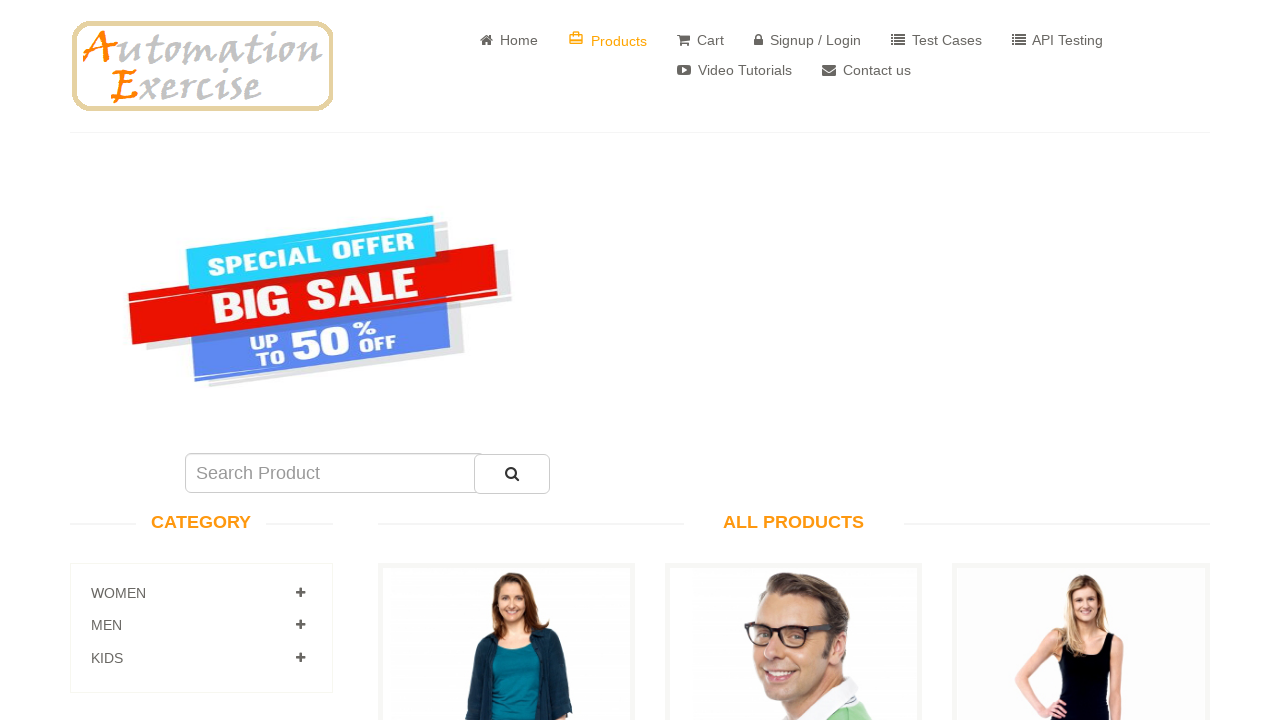

Waited for special offer element to load
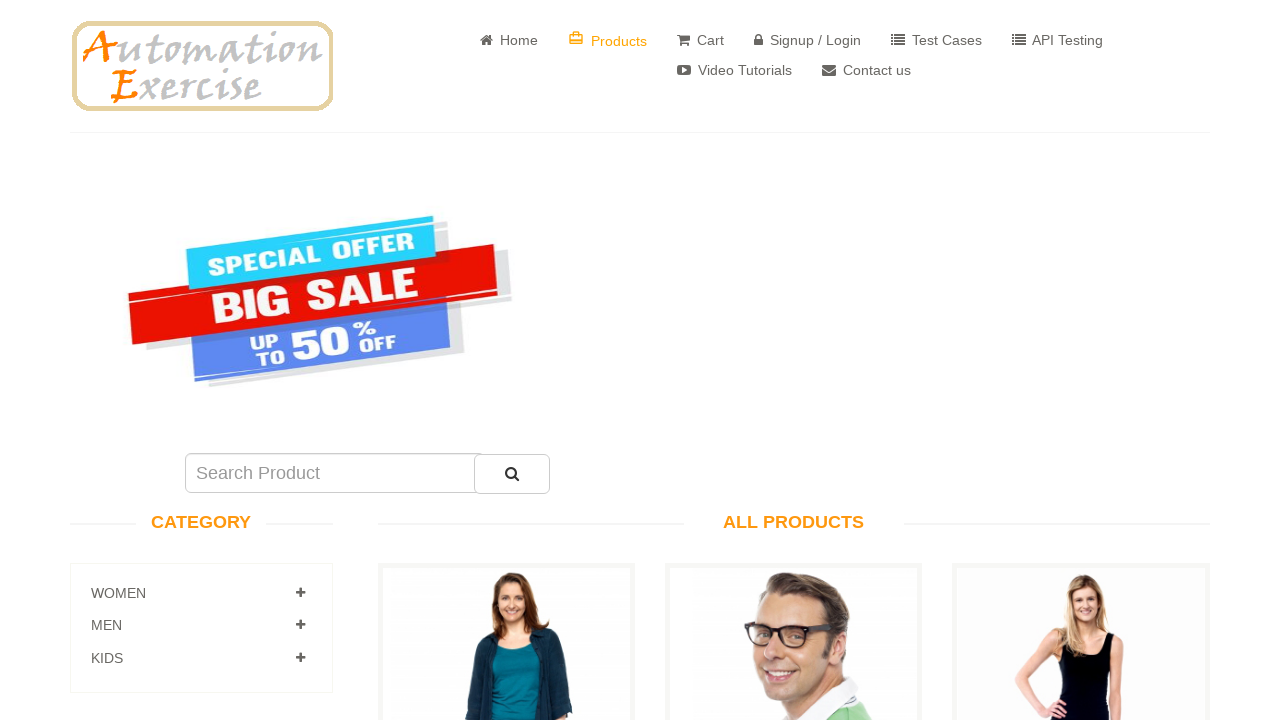

Verified special offer element is visible on Products page
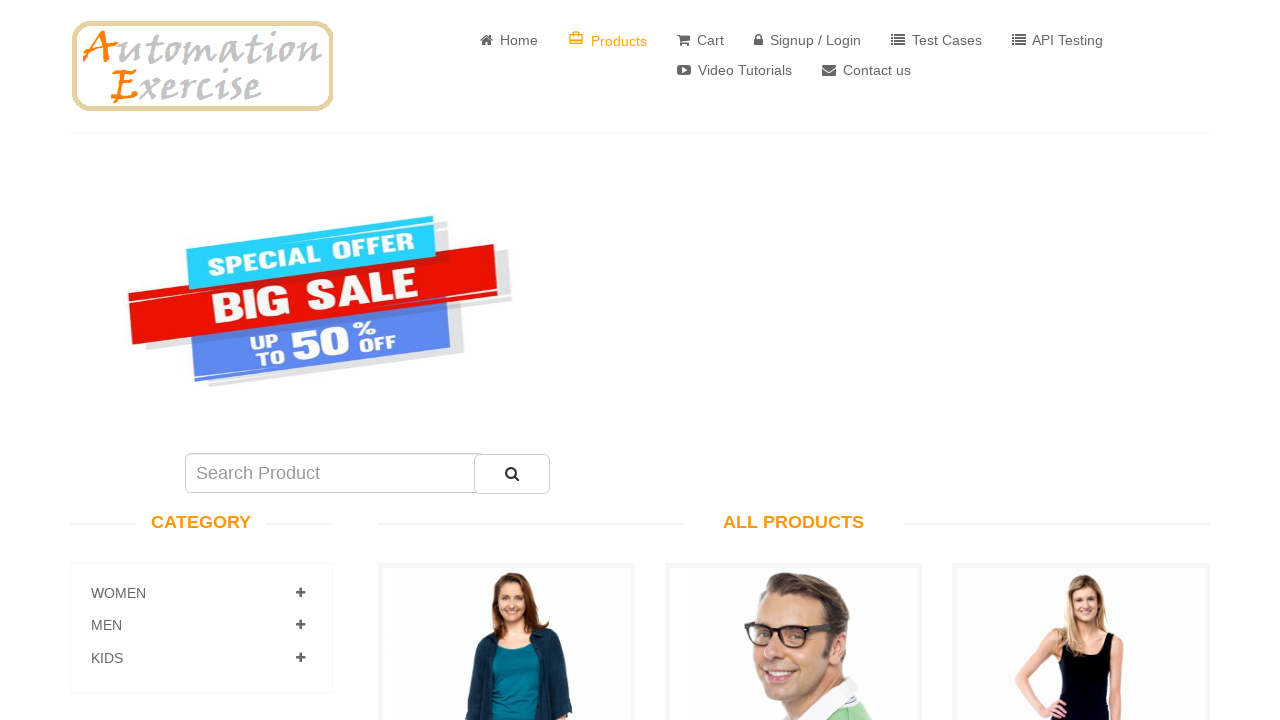

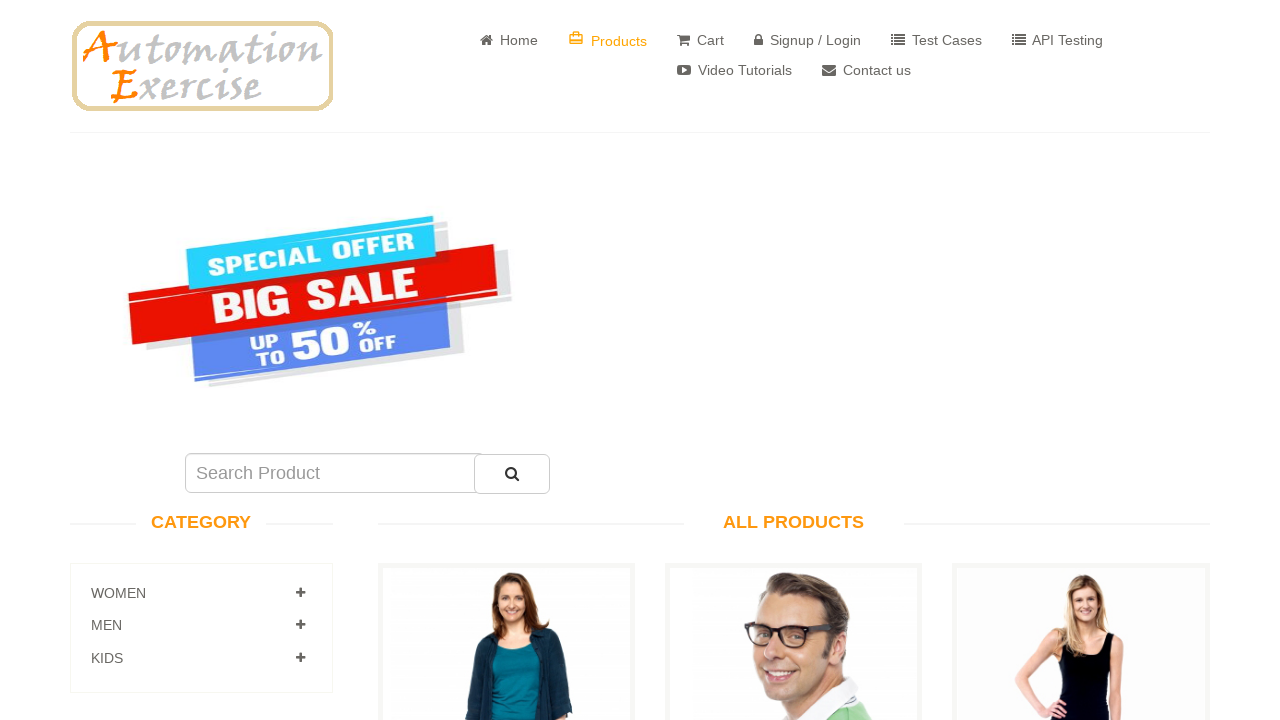